Tests drag and drop functionality on jQuery UI demo page by switching to iframe, dragging an element and dropping it on target, then switching back to main content

Starting URL: https://jqueryui.com/droppable/

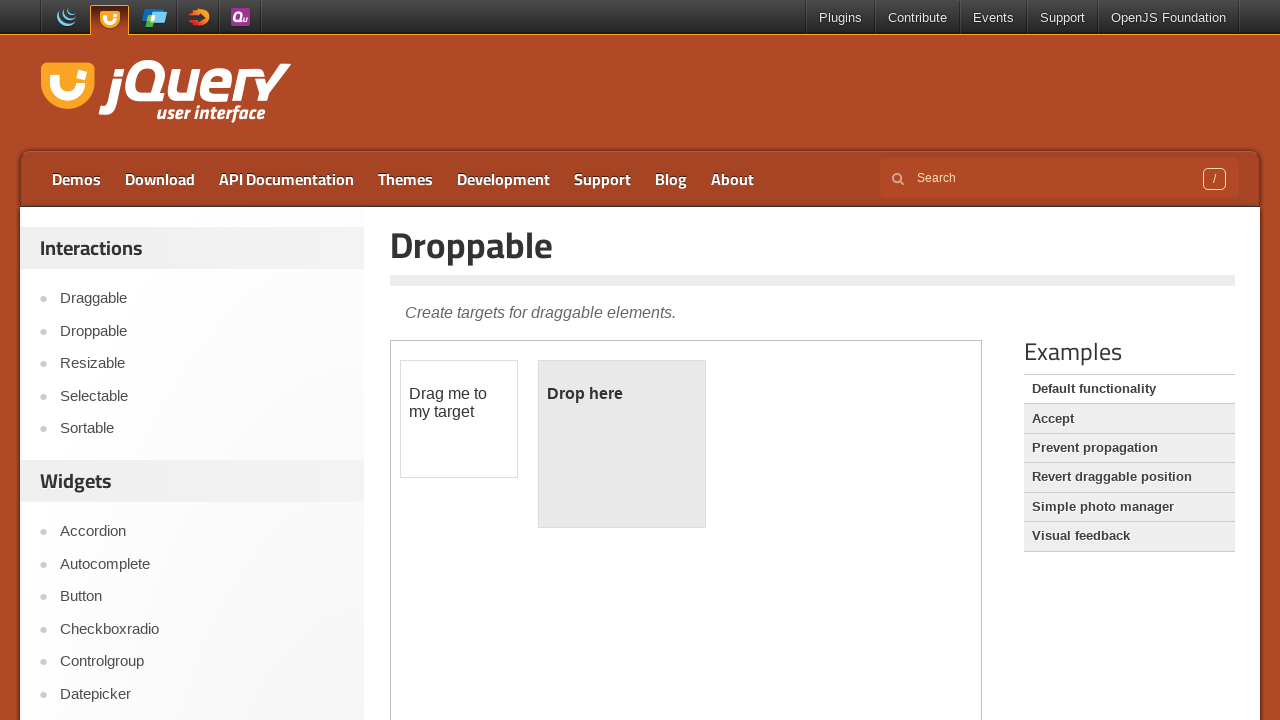

Retrieved count of demo frames
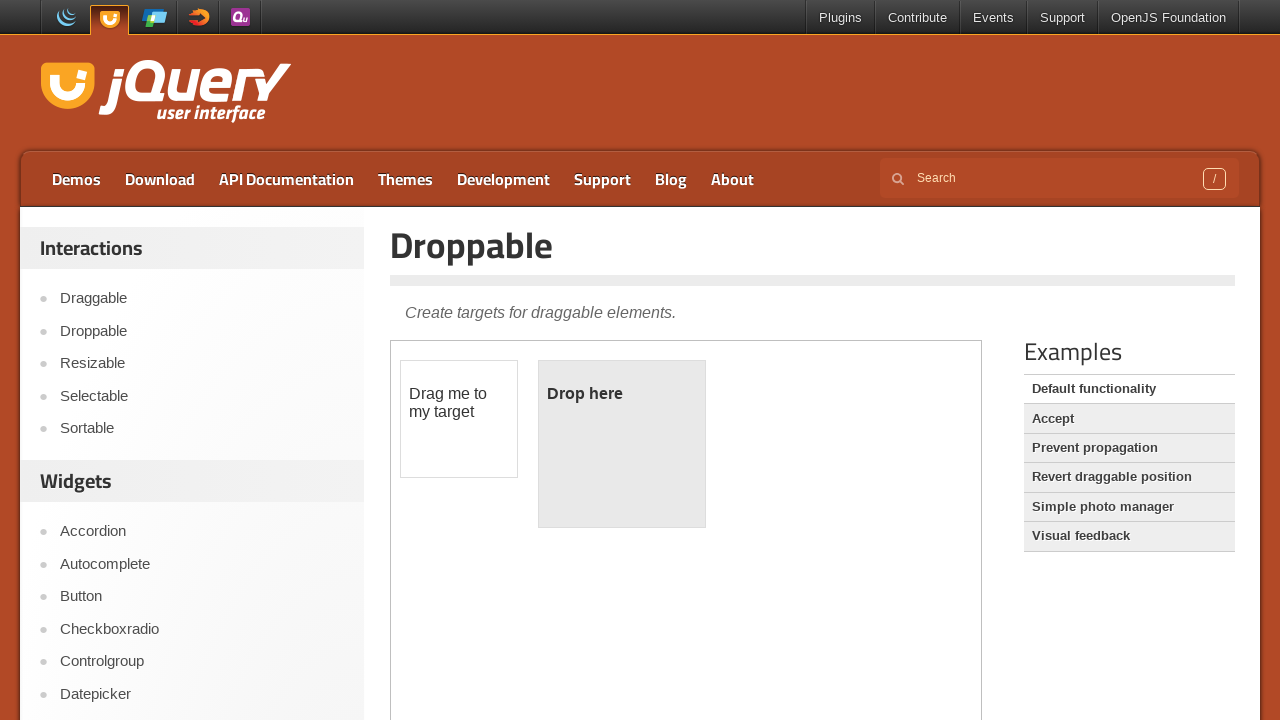

Located first demo iframe containing drag and drop functionality
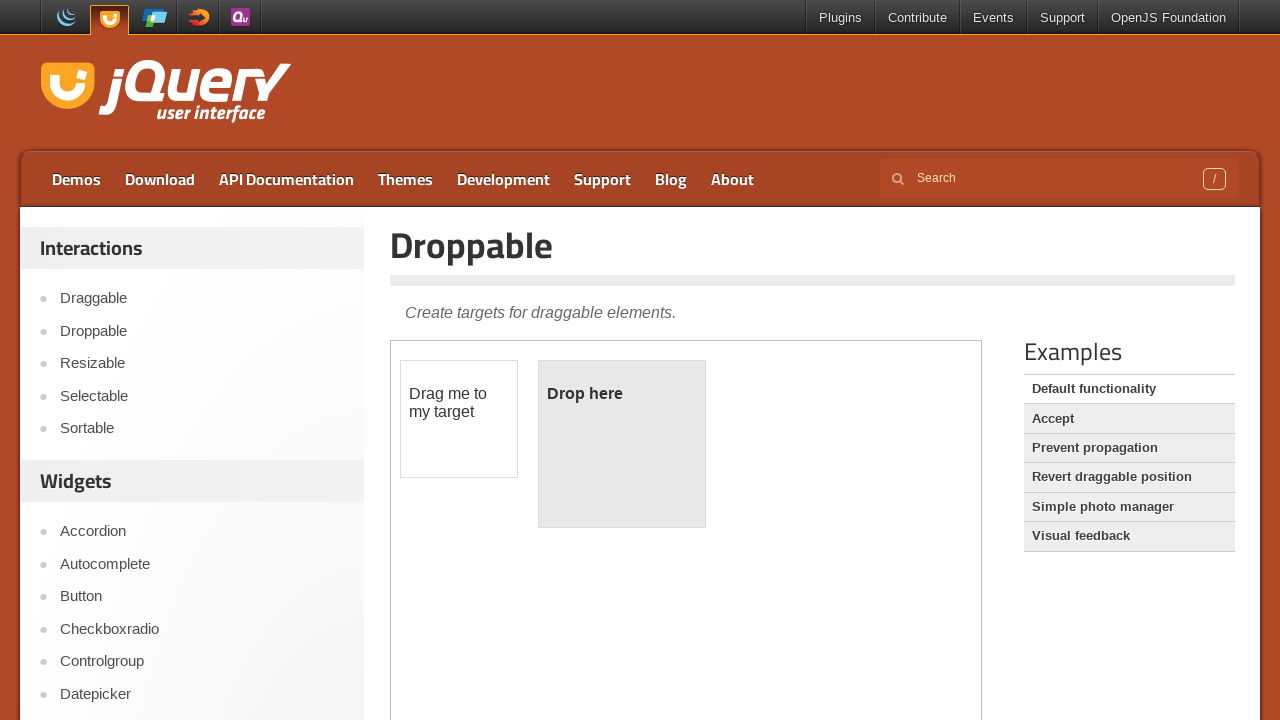

Clicked on the draggable element within the iframe at (459, 419) on iframe.demo-frame >> nth=0 >> internal:control=enter-frame >> #draggable
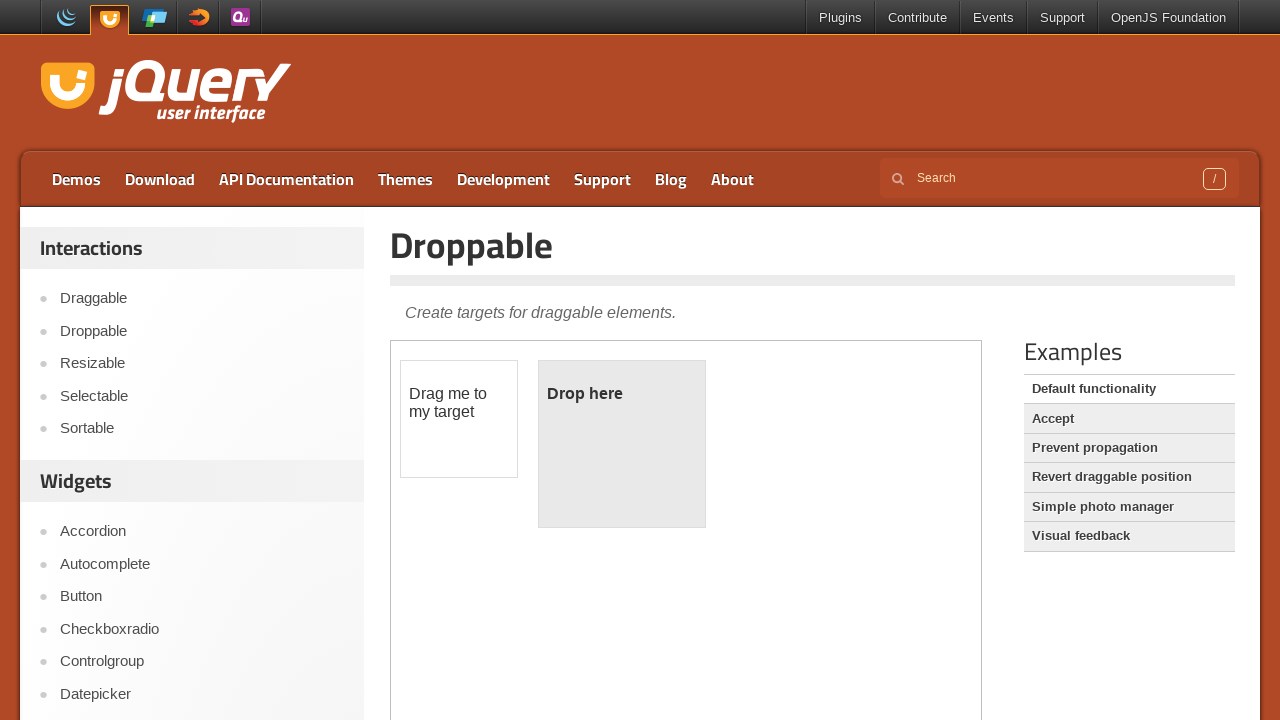

Located drag source and drop target elements
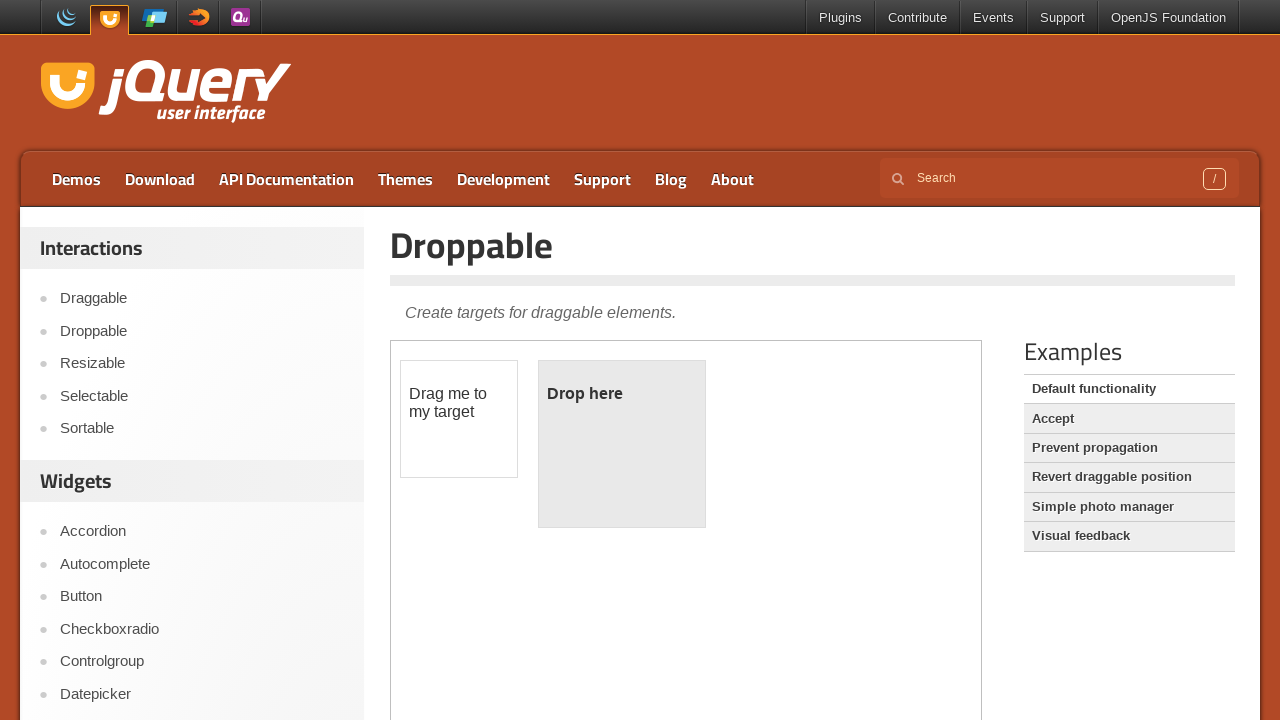

Dragged element from source to target droppable area at (622, 444)
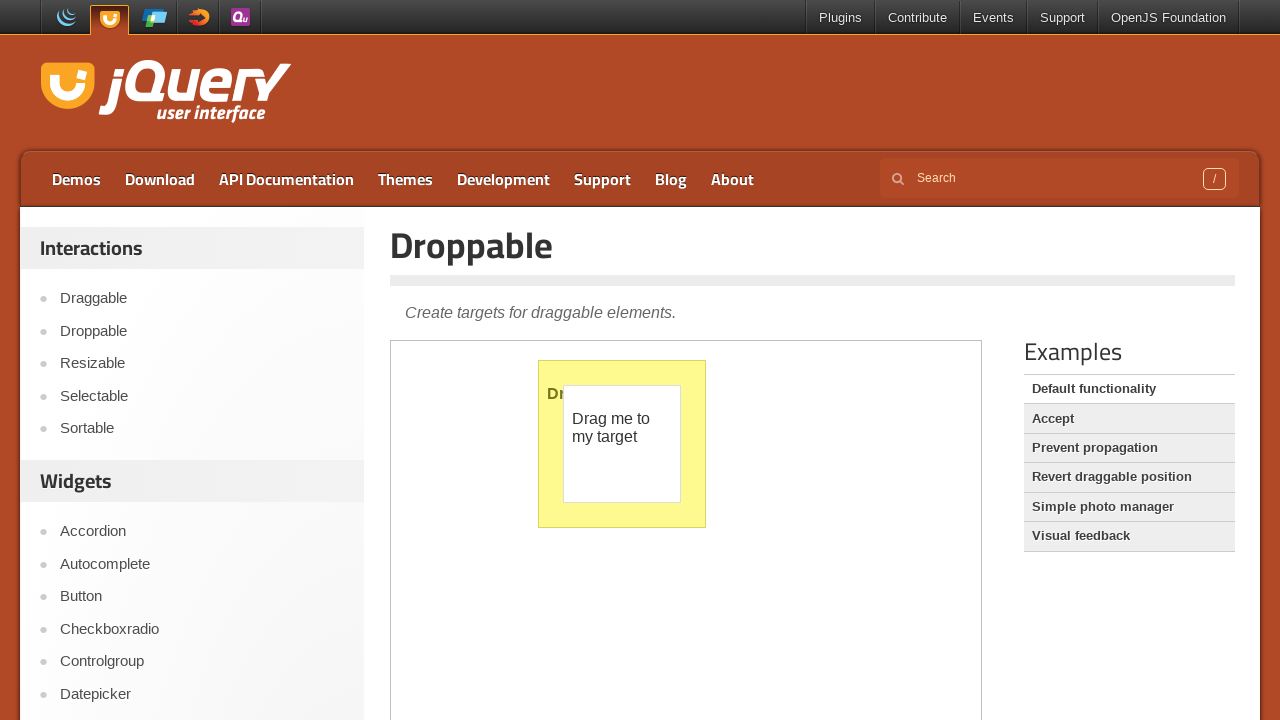

Switched back to main page content and retrieved Accordion link text
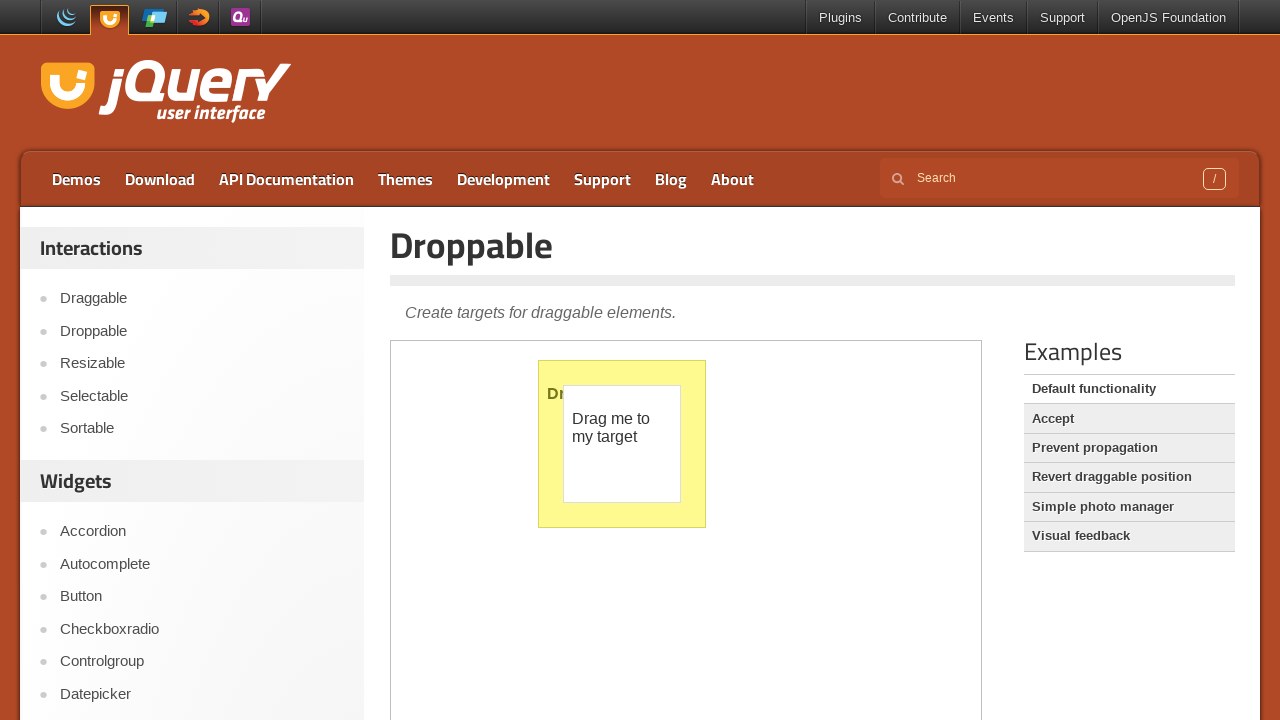

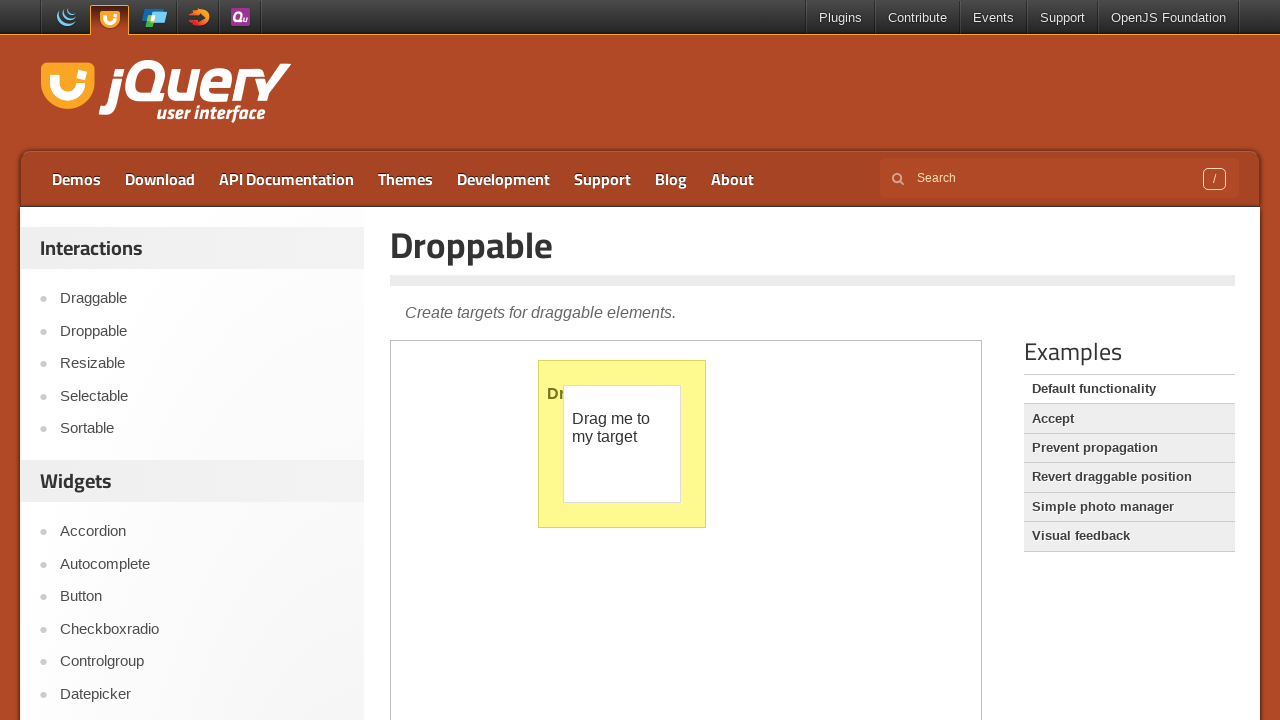